Tests fixed header table by finding specific text and retrieving related data

Starting URL: https://rahulshettyacademy.com/AutomationPractice/

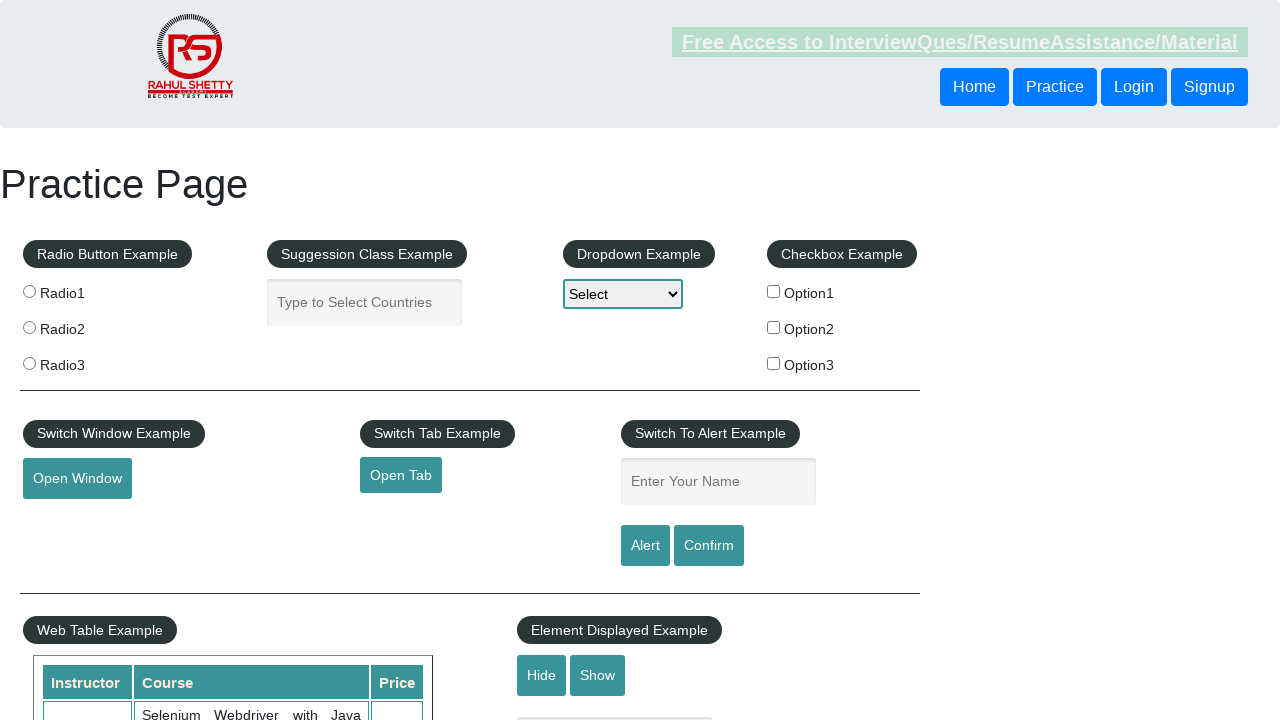

Retrieved all table cells from fixed header table
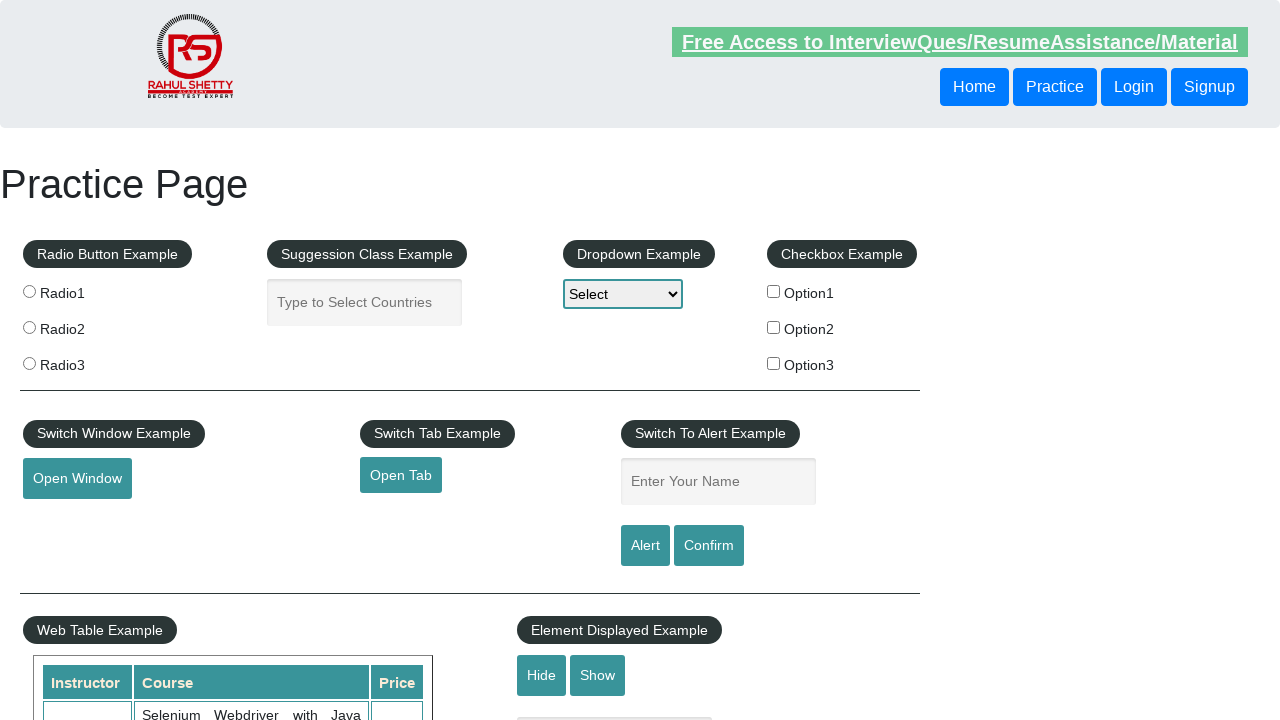

Found Engineer role and identified associated name: Alex
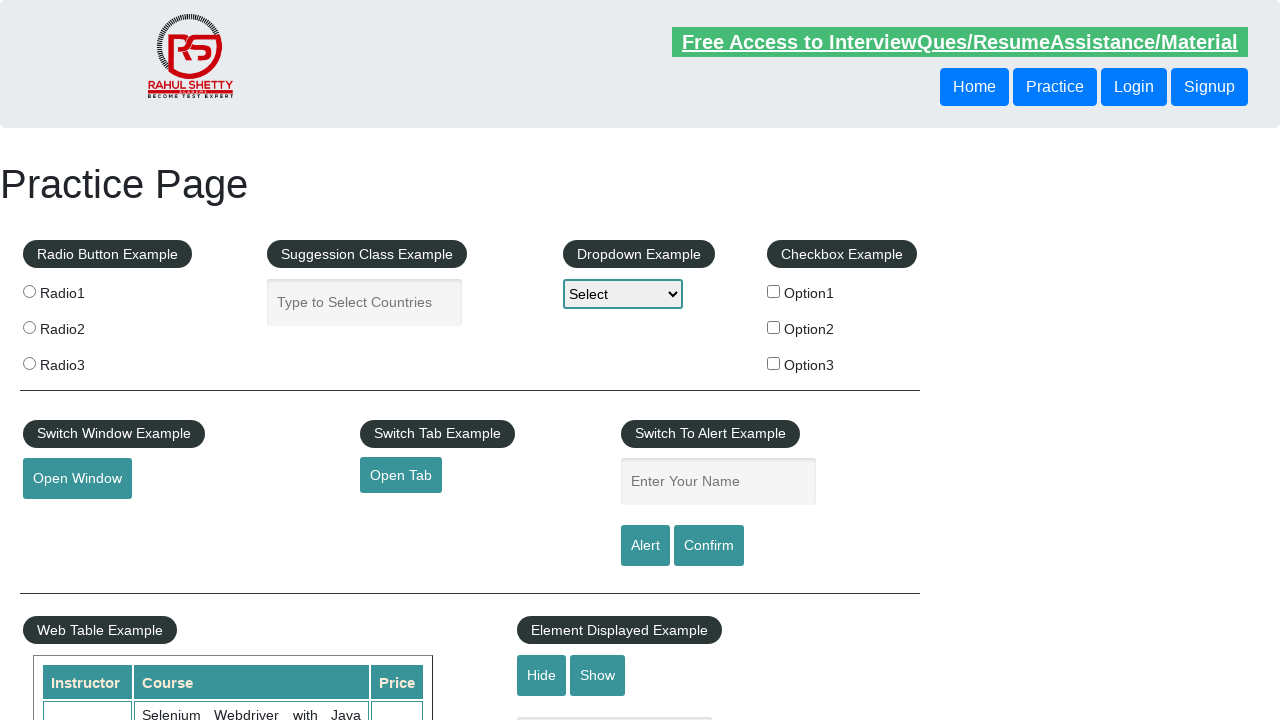

Found Engineer role and identified associated name: Jack
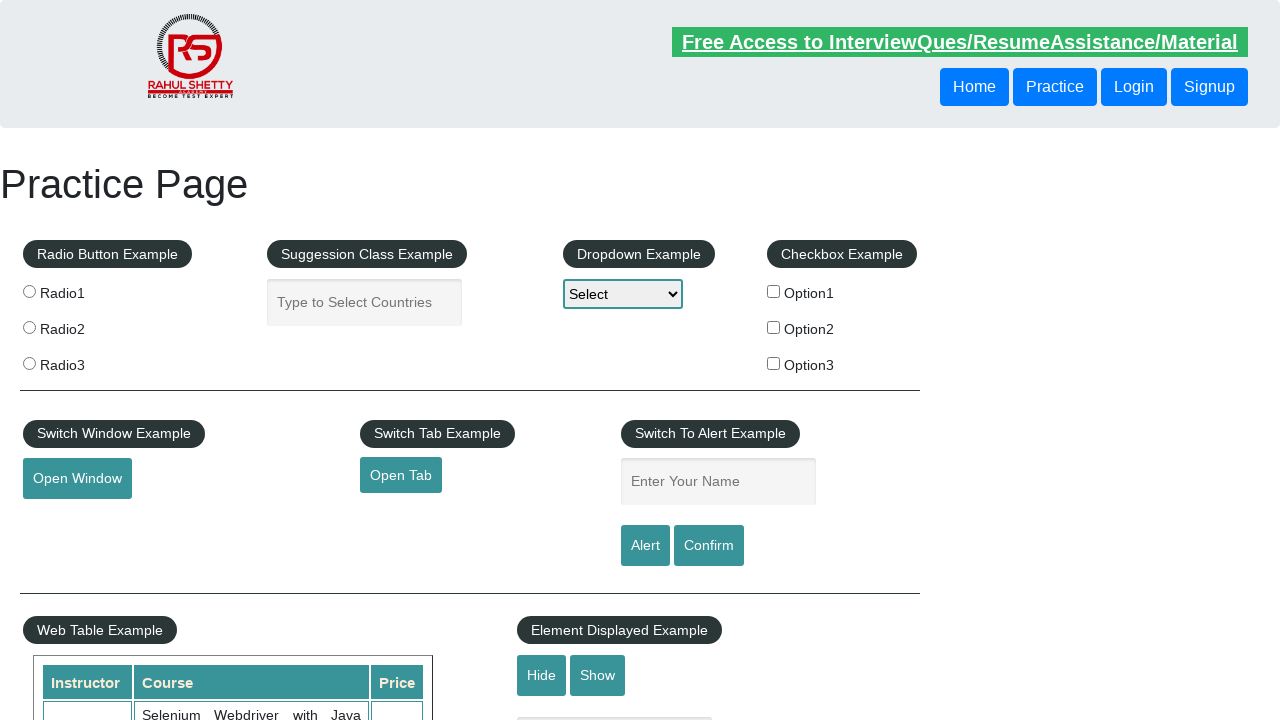

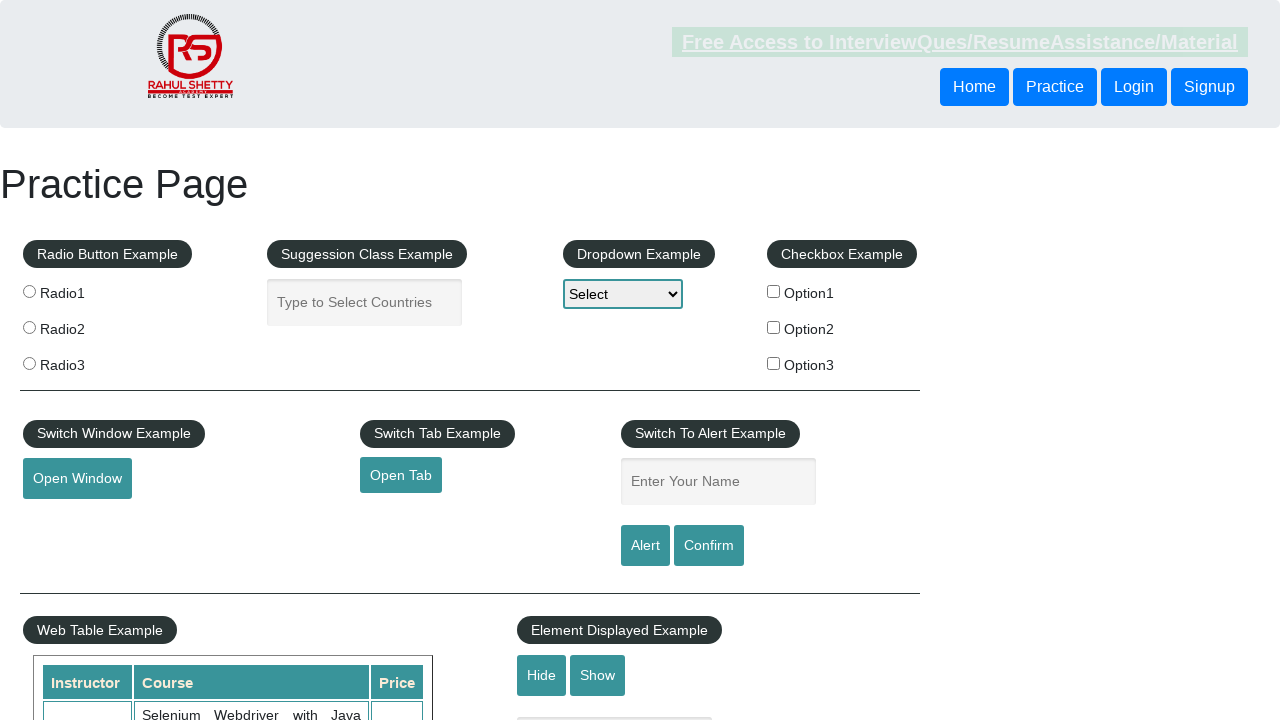